Tests iframe handling by switching to a frame and filling a text input field within the iframe

Starting URL: https://ui.vision/demo/webtest/frames/

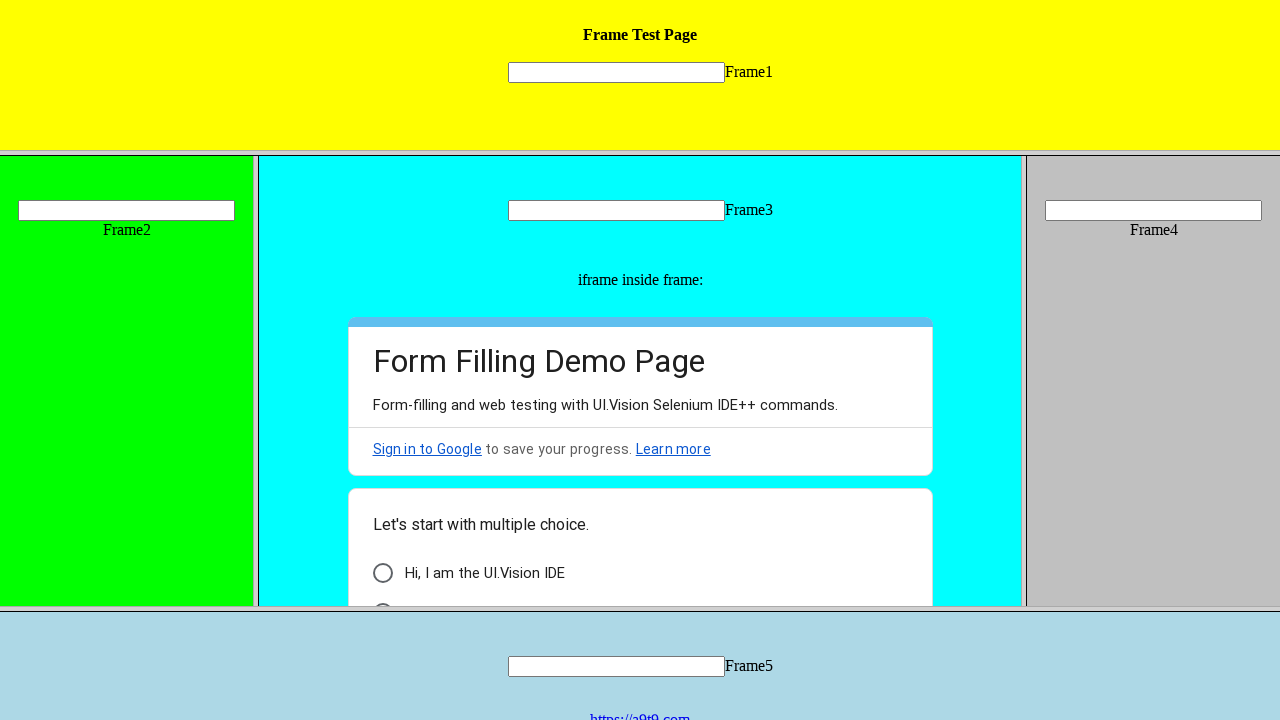

Waited for and located frame with src='frame_1.html'
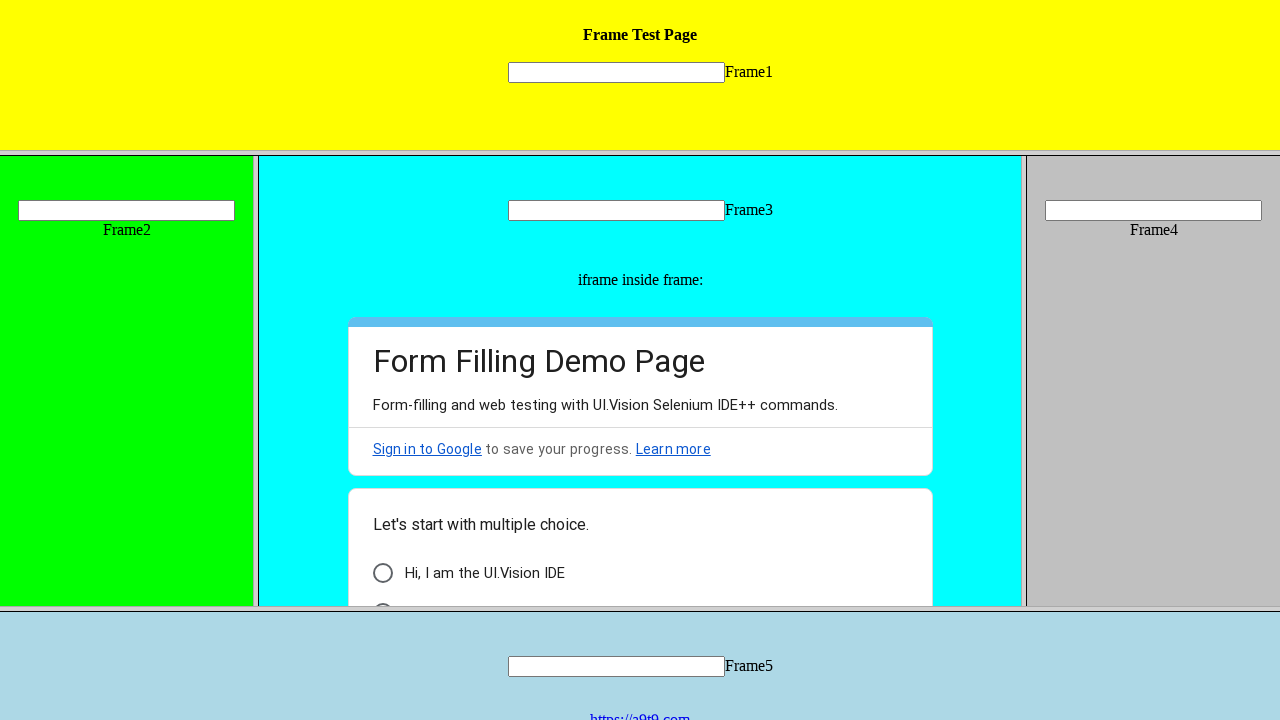

Switched to iframe content frame
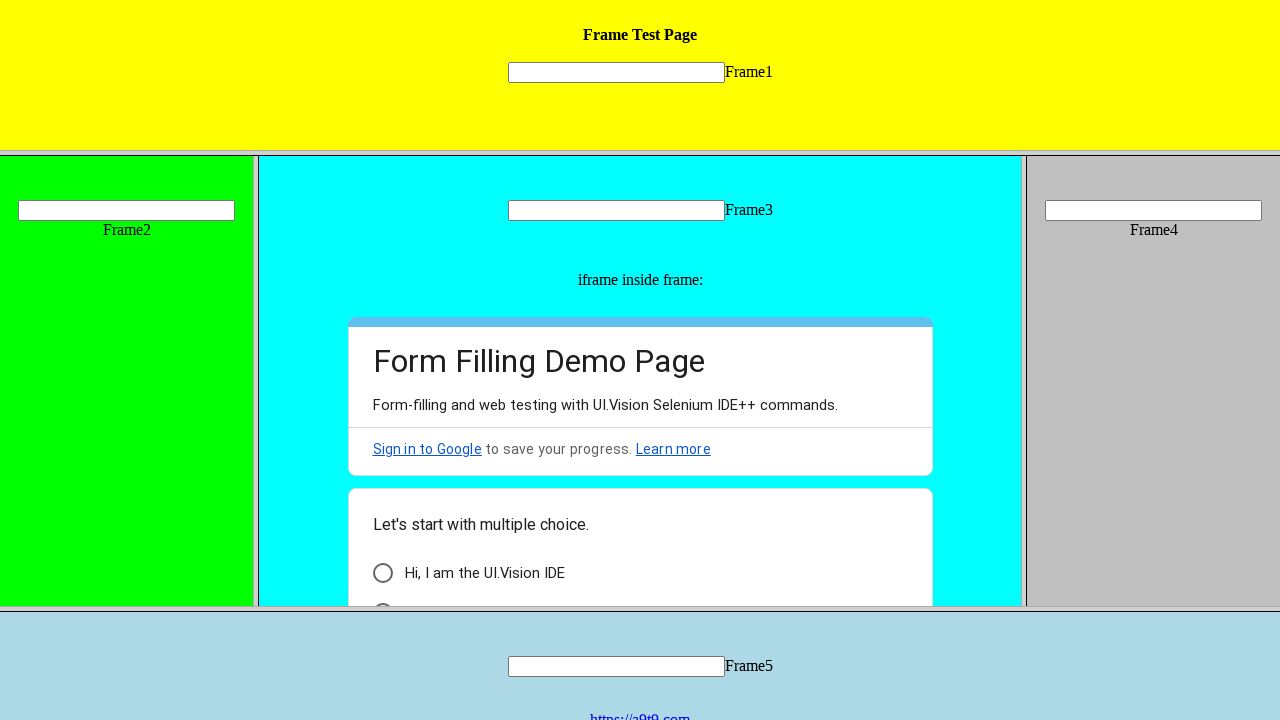

Filled text input field 'mytext1' within iframe with 'testing' on //input[@name='mytext1']
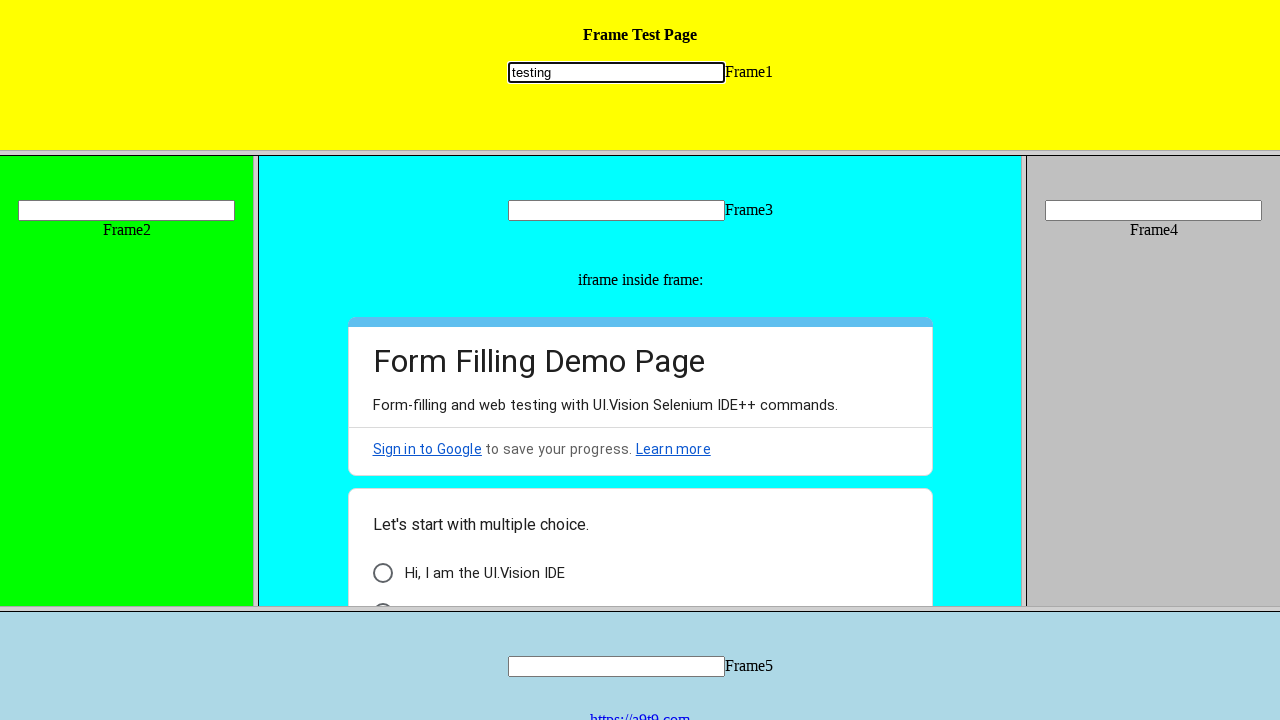

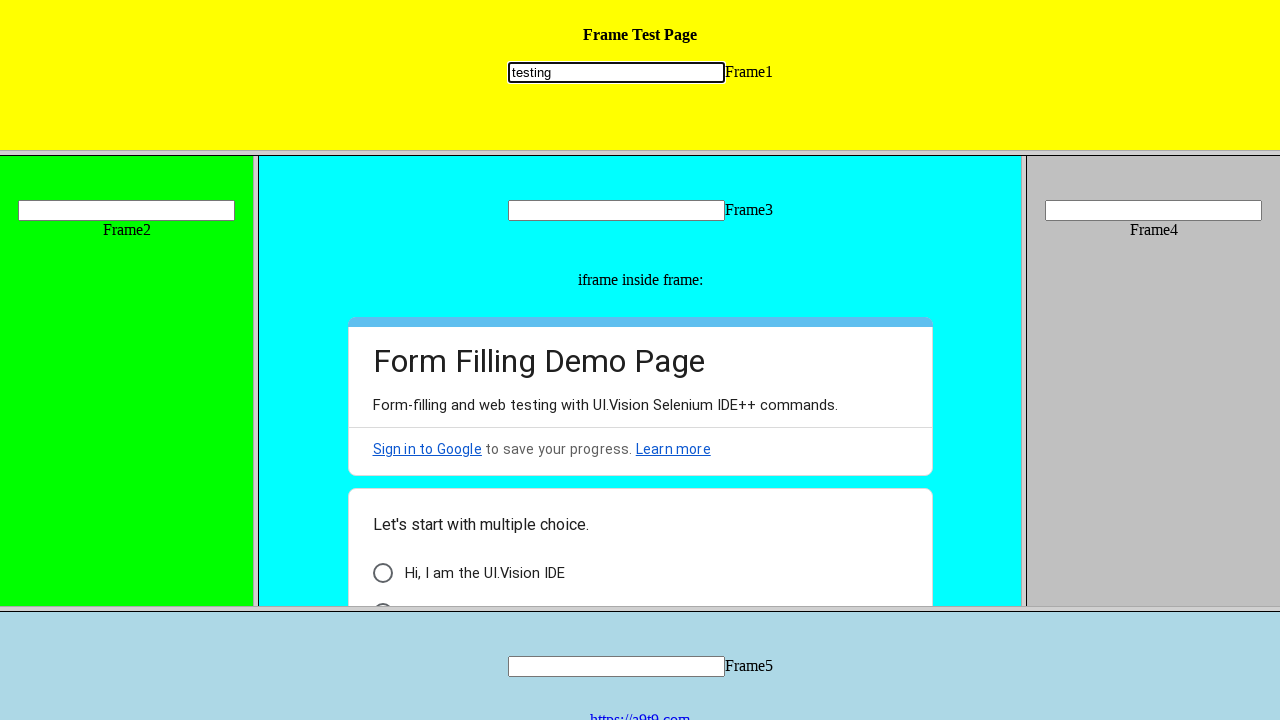